Tests checkbox selection by clicking all three checkboxes and verifying they are all selected

Starting URL: https://rahulshettyacademy.com/AutomationPractice/

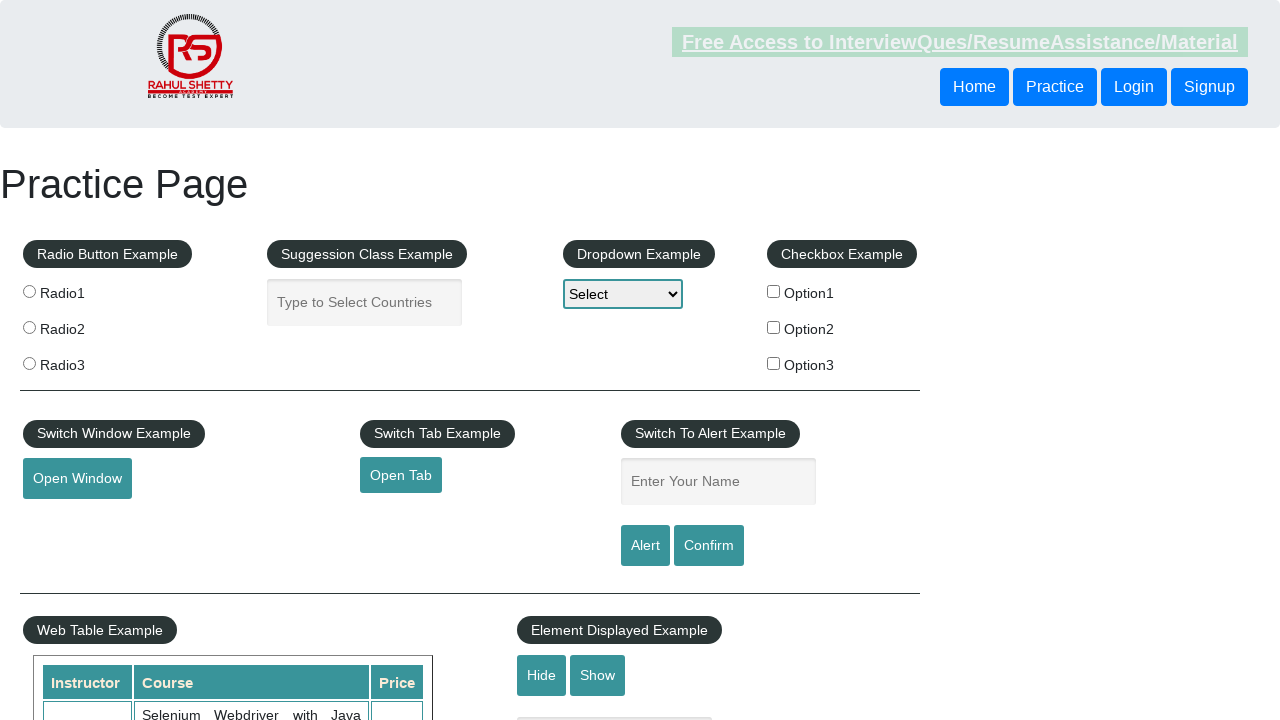

Clicked checkbox option 1 at (774, 291) on input#checkBoxOption1
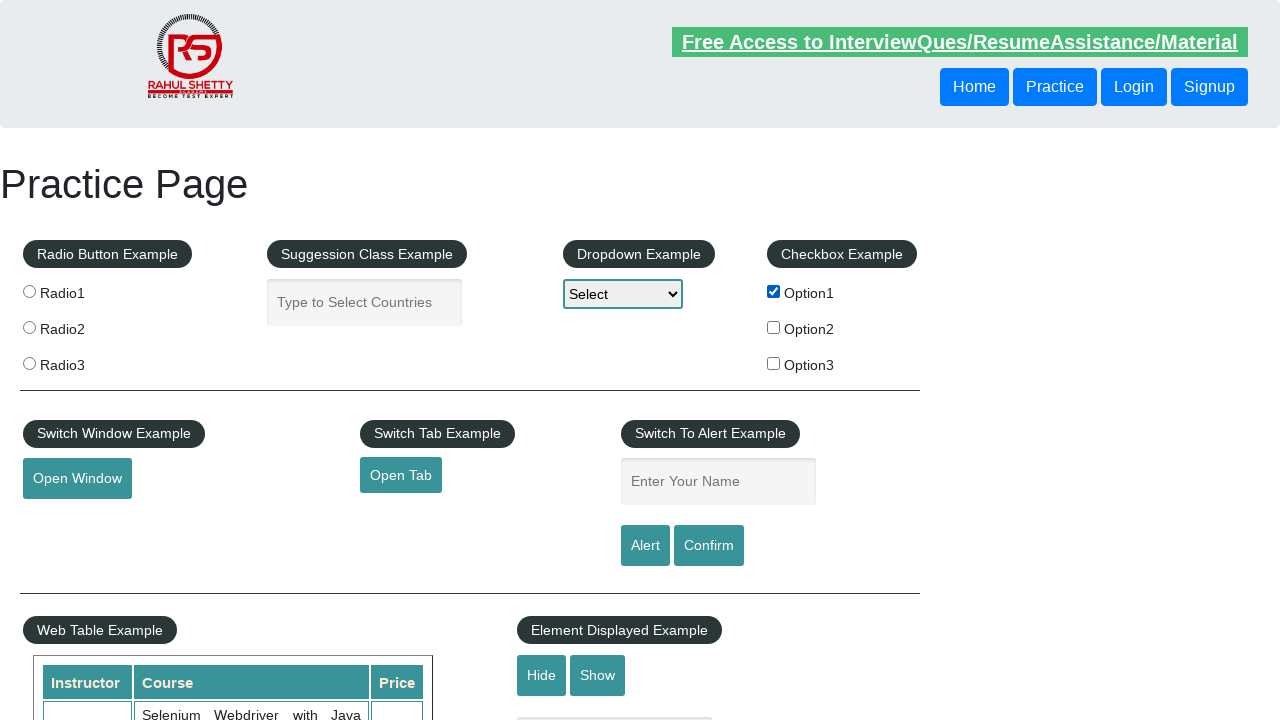

Clicked checkbox option 2 at (774, 327) on input#checkBoxOption2
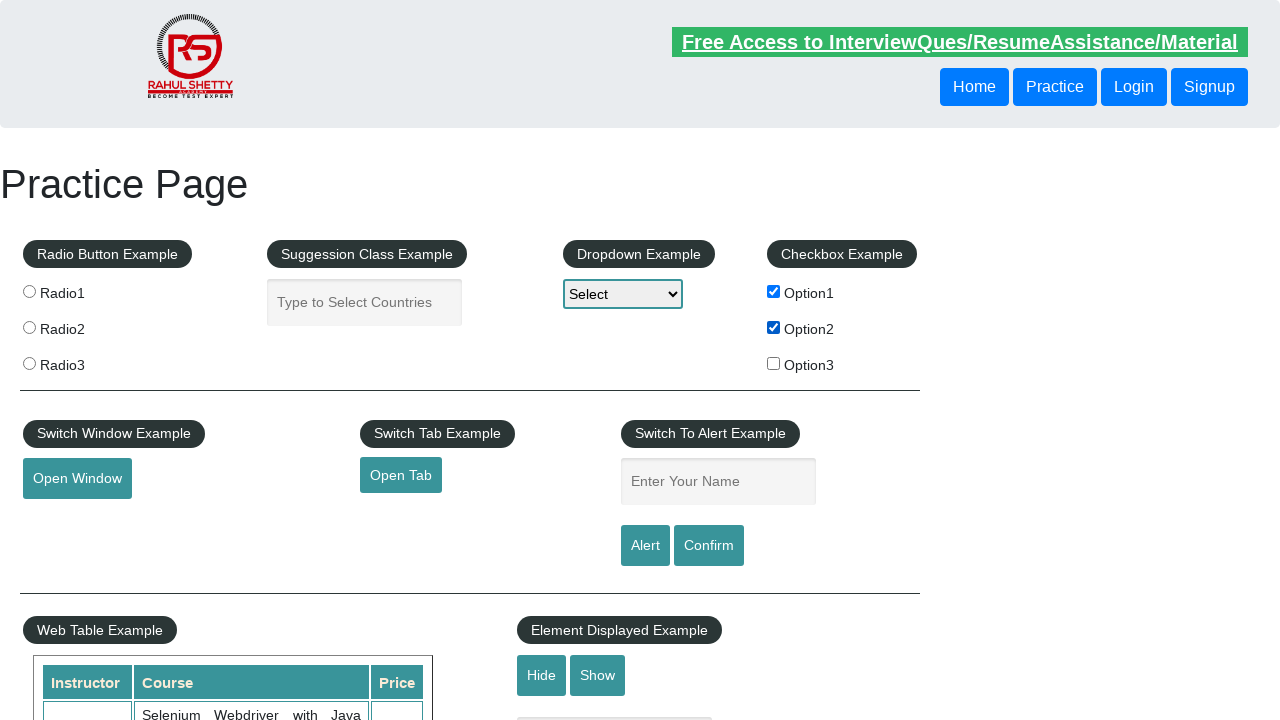

Clicked checkbox option 3 at (774, 363) on input#checkBoxOption3
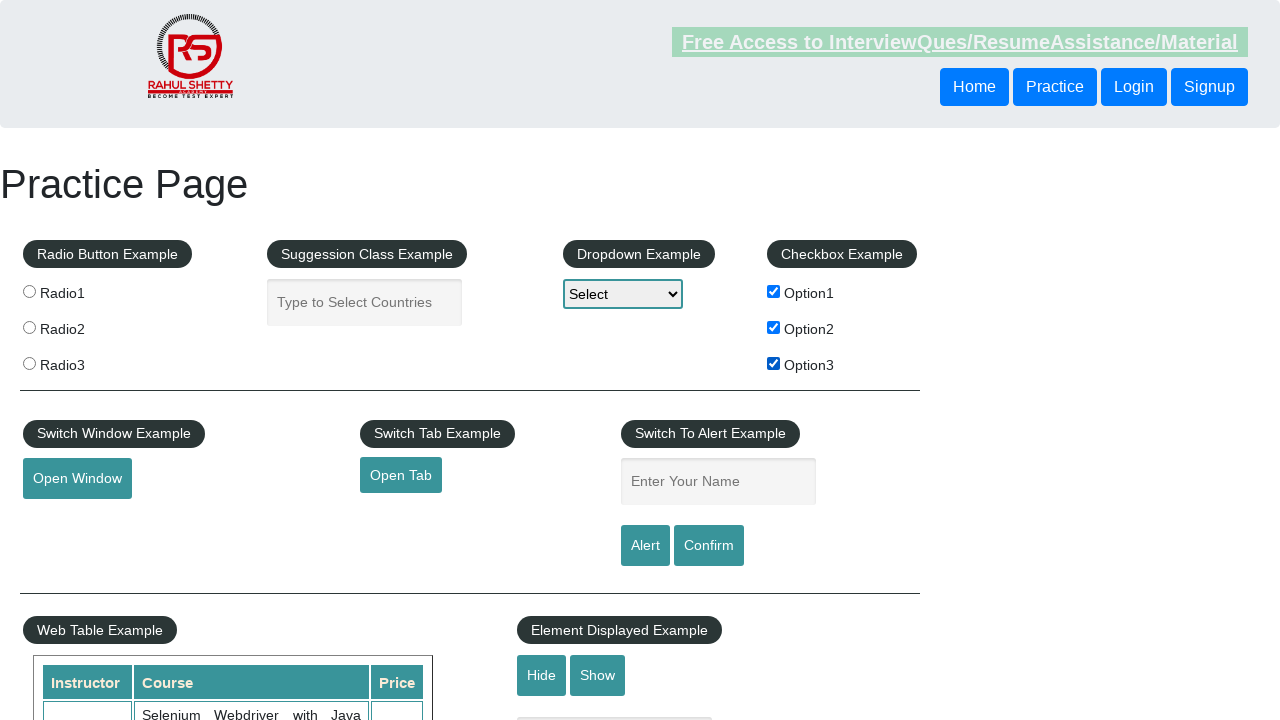

Verified checkbox option 1 is selected
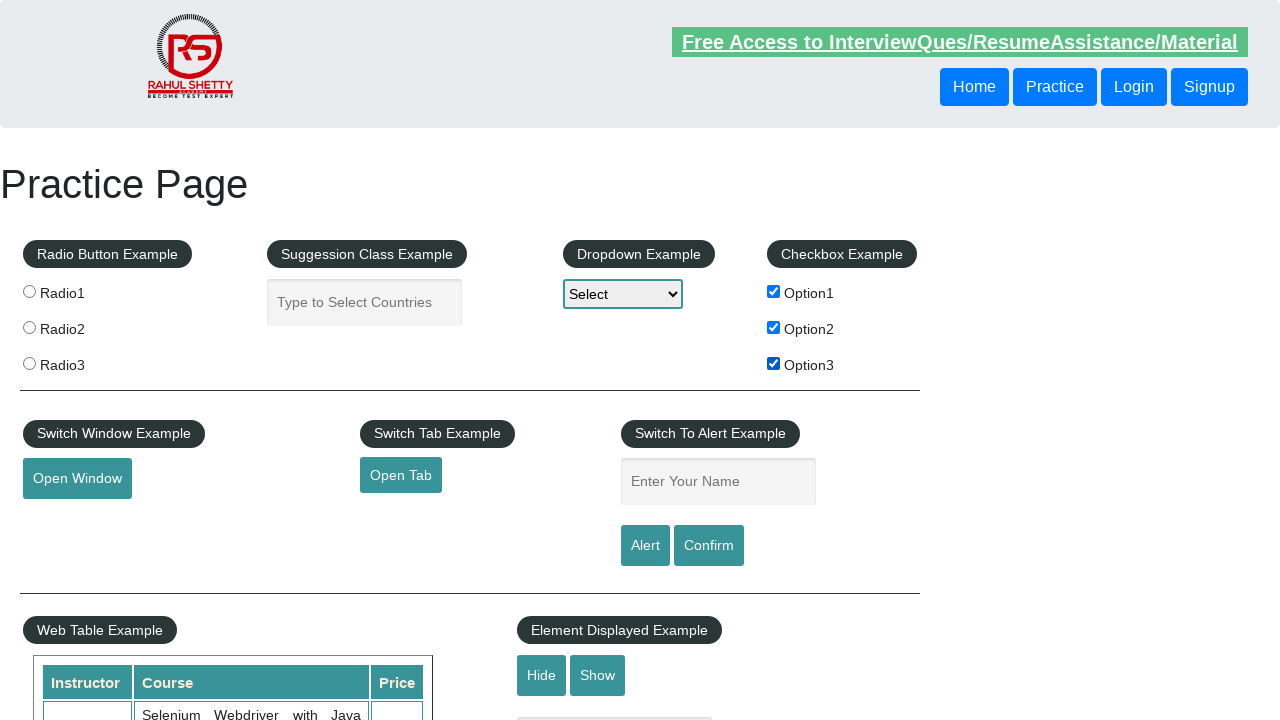

Verified checkbox option 2 is selected
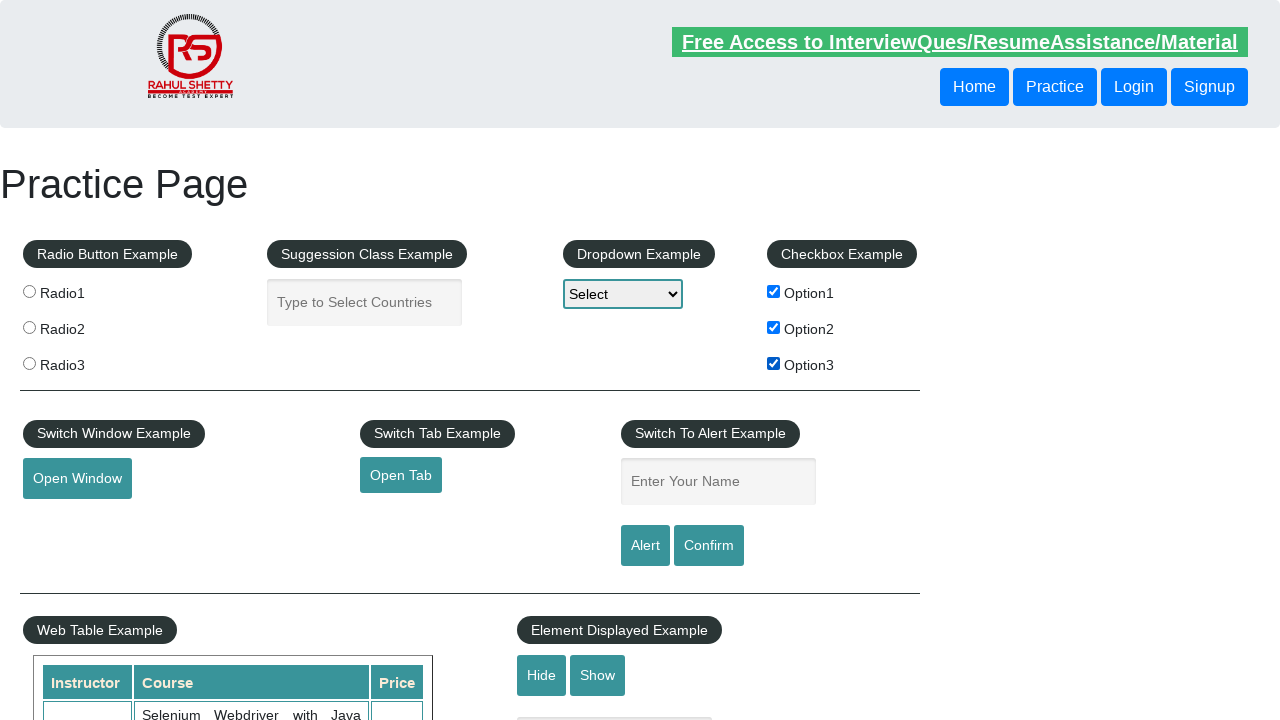

Verified checkbox option 3 is selected
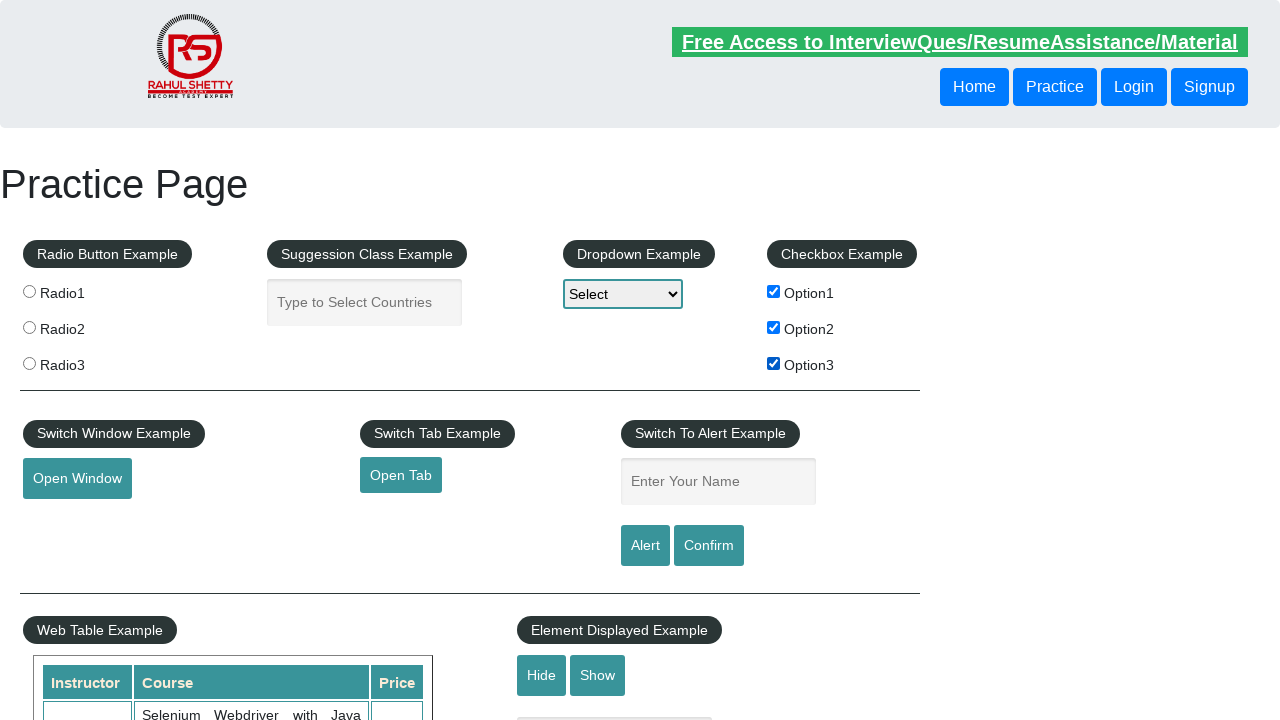

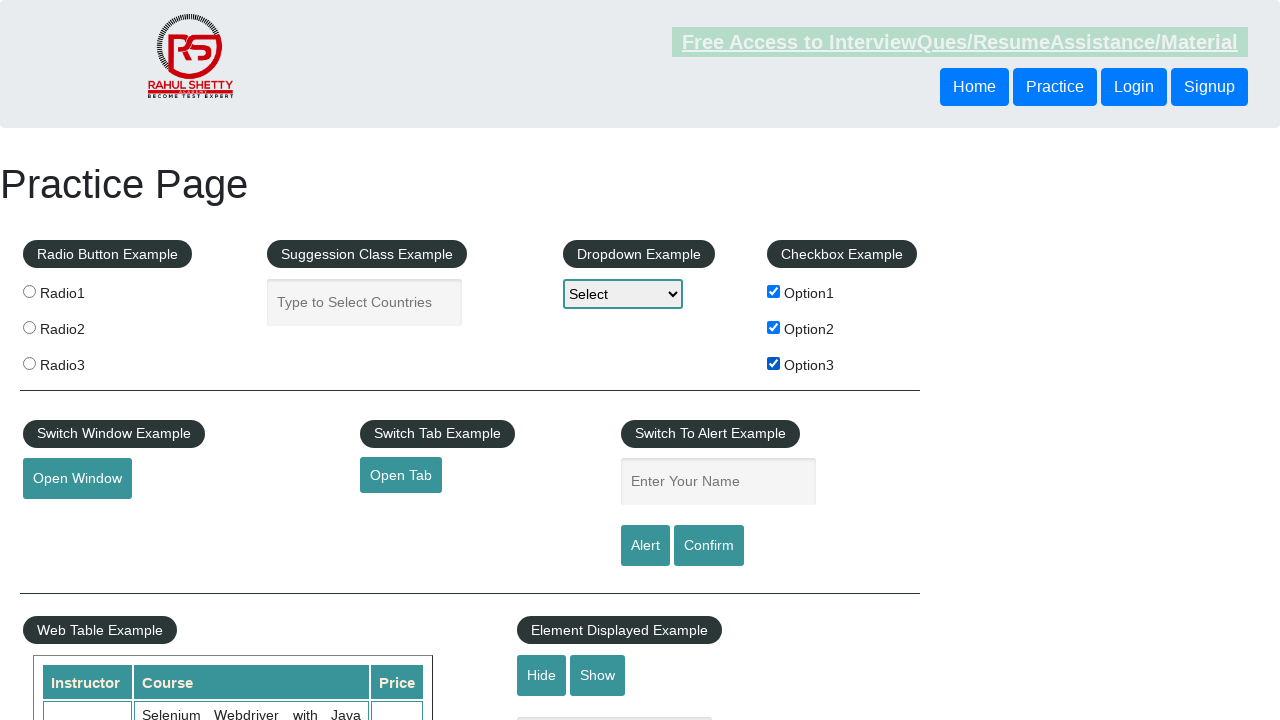